Tests show/hide functionality of a text box by clicking hide and show buttons and verifying the element's visibility state

Starting URL: https://rahulshettyacademy.com/AutomationPractice/

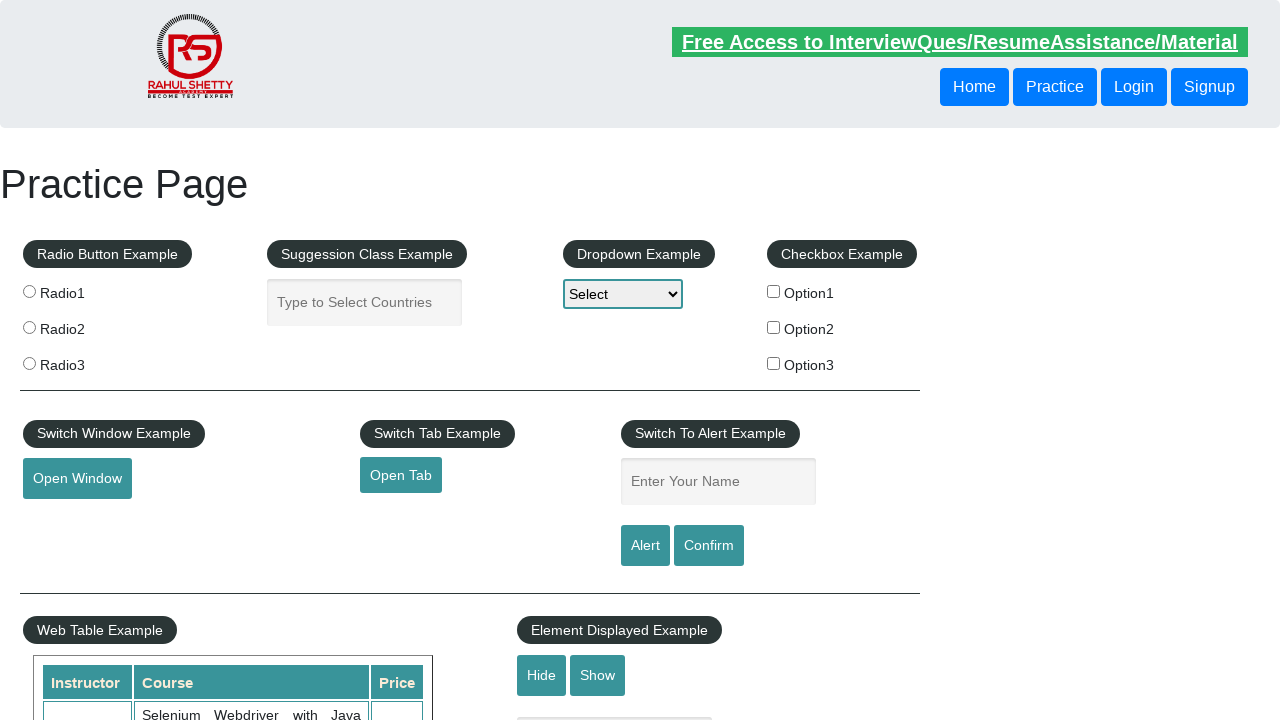

Clicked hide button to hide the text box at (542, 675) on #hide-textbox
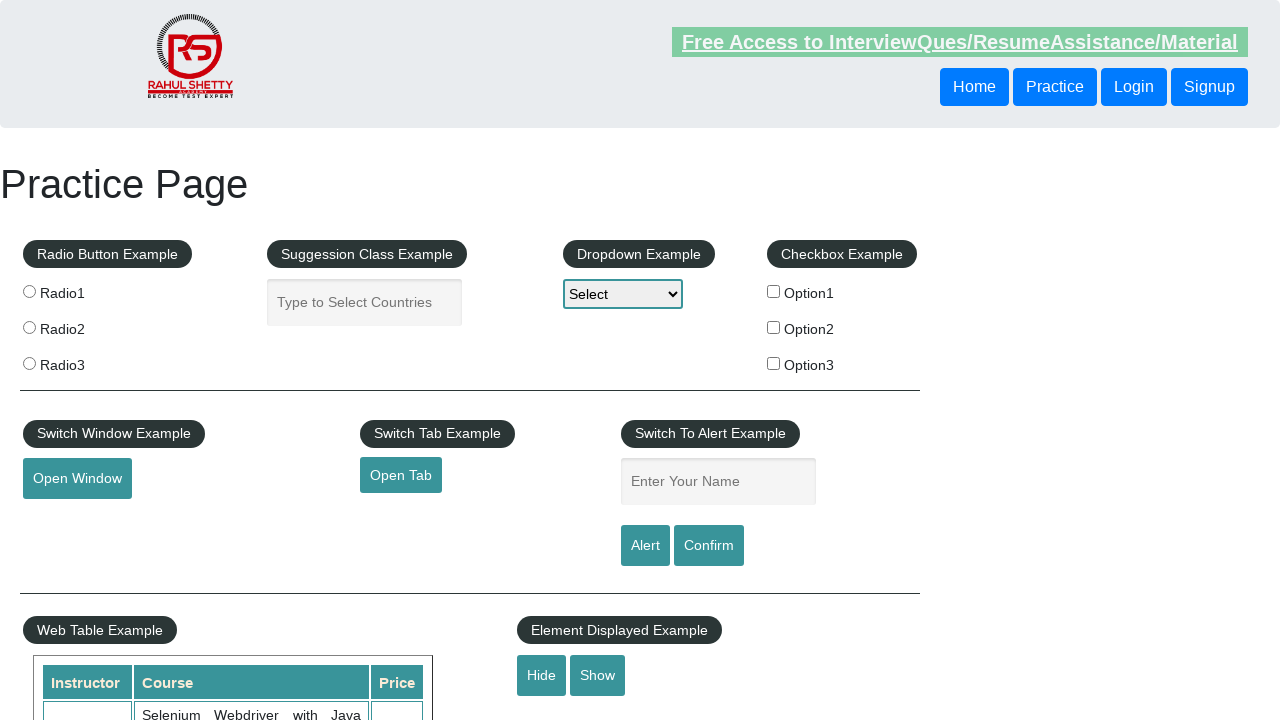

Verified that text box is hidden
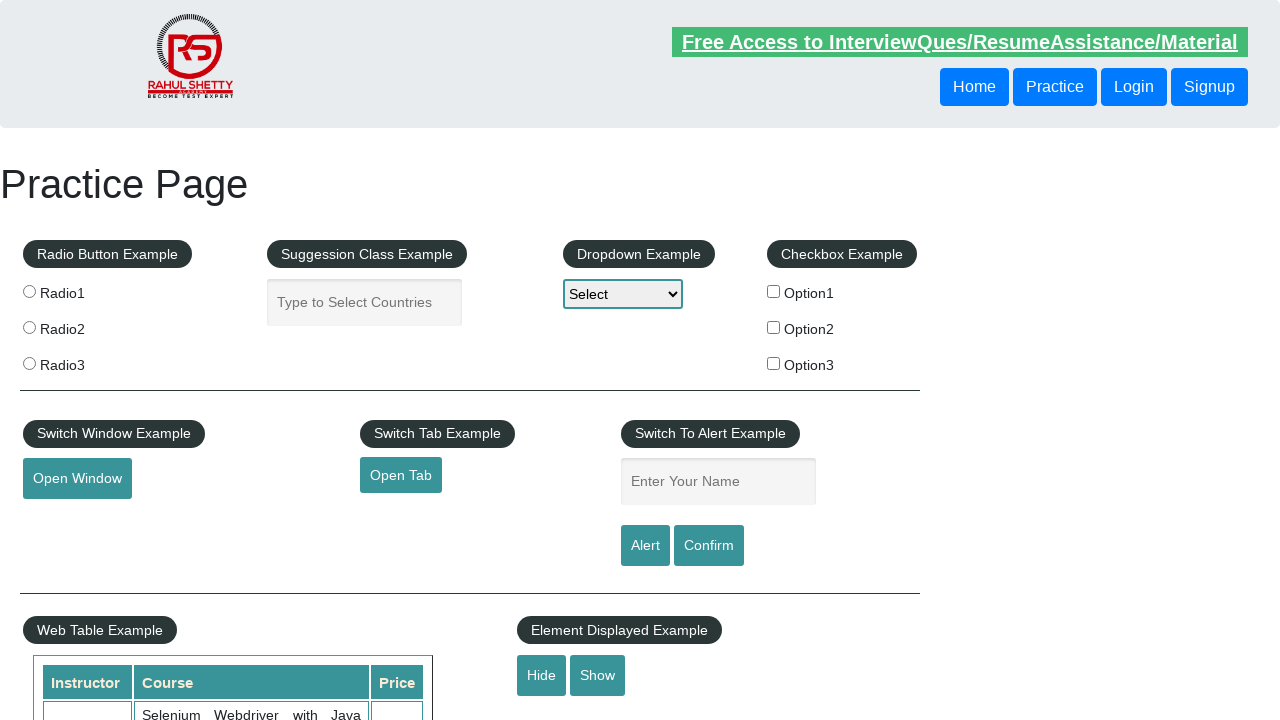

Clicked show button to display the text box at (598, 675) on #show-textbox
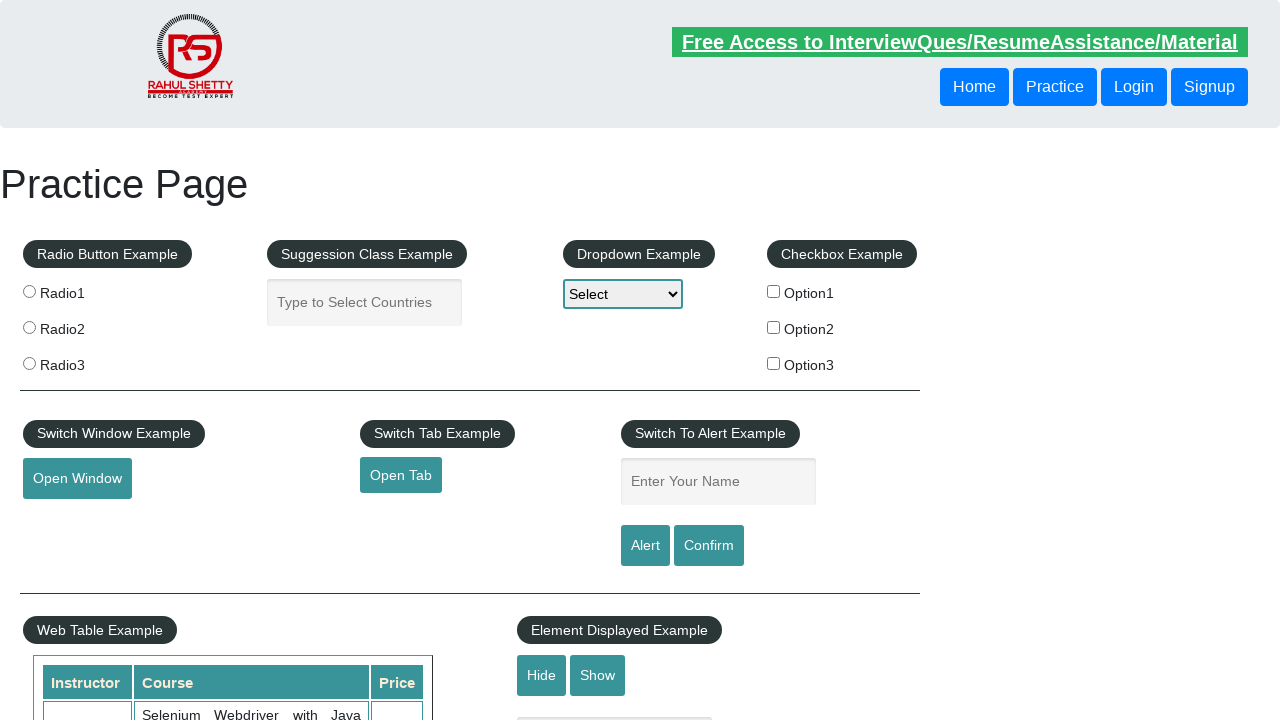

Verified that text box is now visible
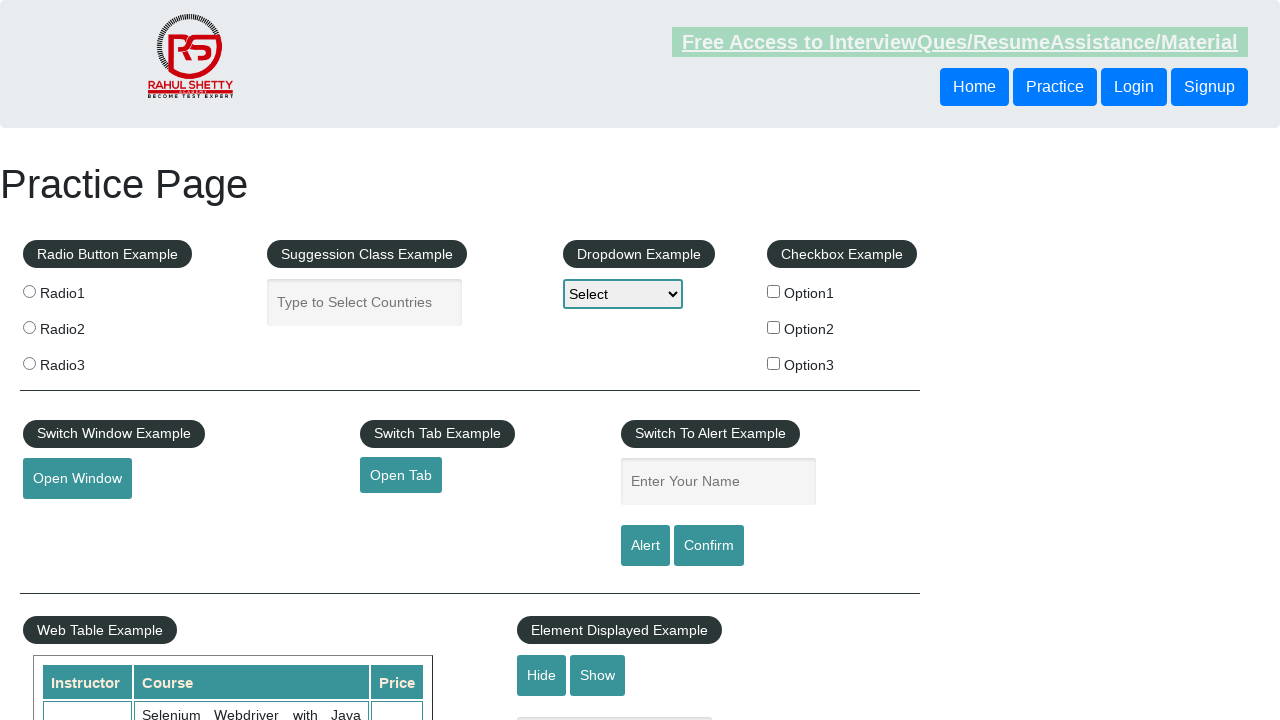

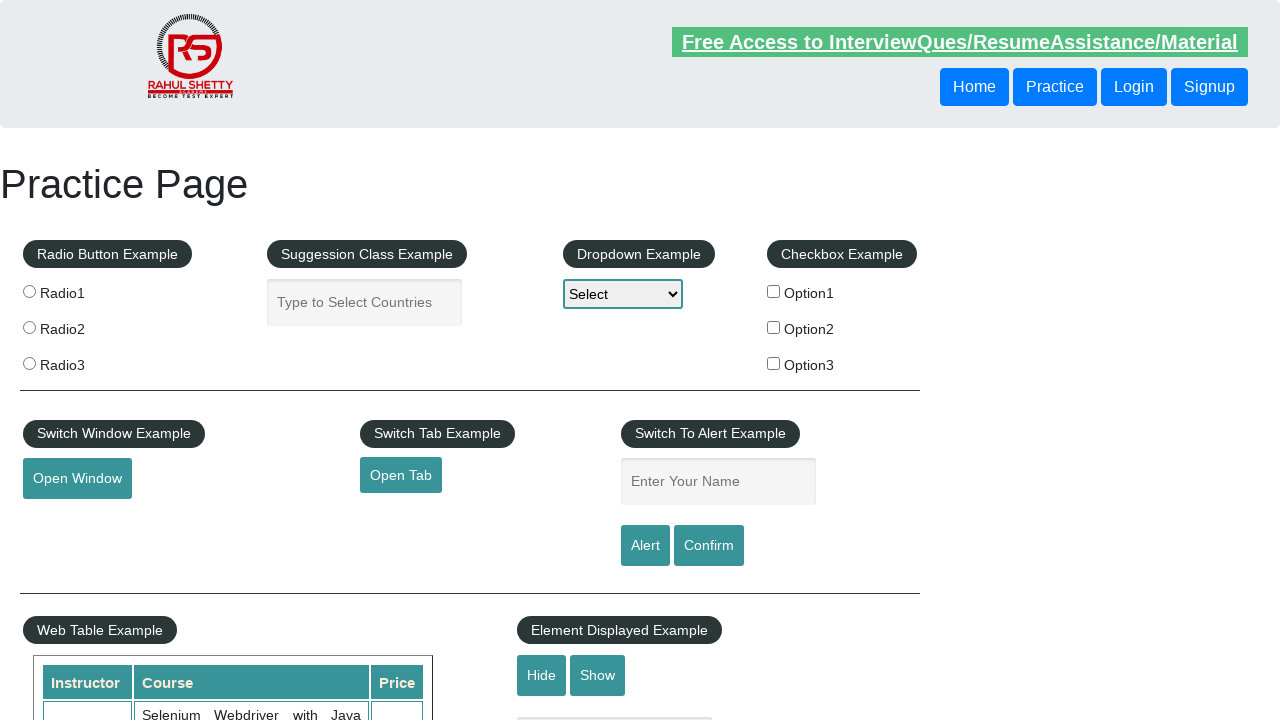